Handles different types of JavaScript alerts - accept, dismiss, and prompt with text input

Starting URL: https://demoqa.com/alerts

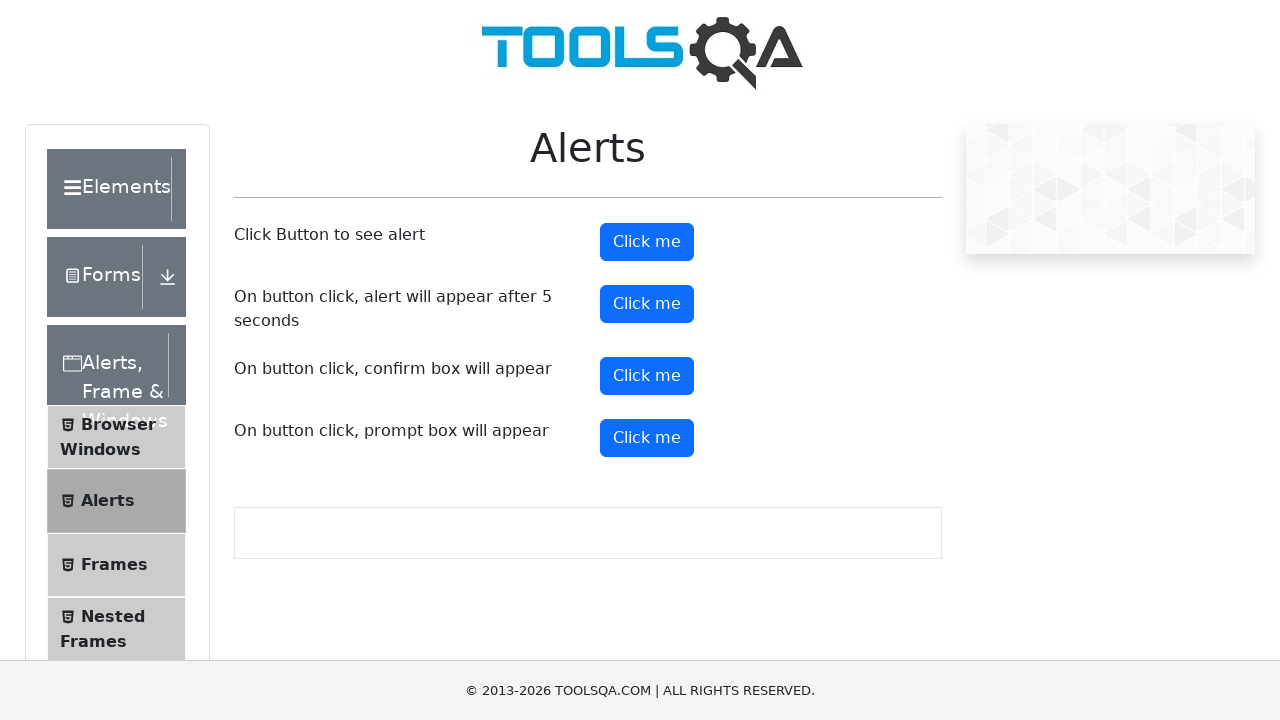

Clicked alert button to trigger JavaScript alert at (647, 242) on #alertButton
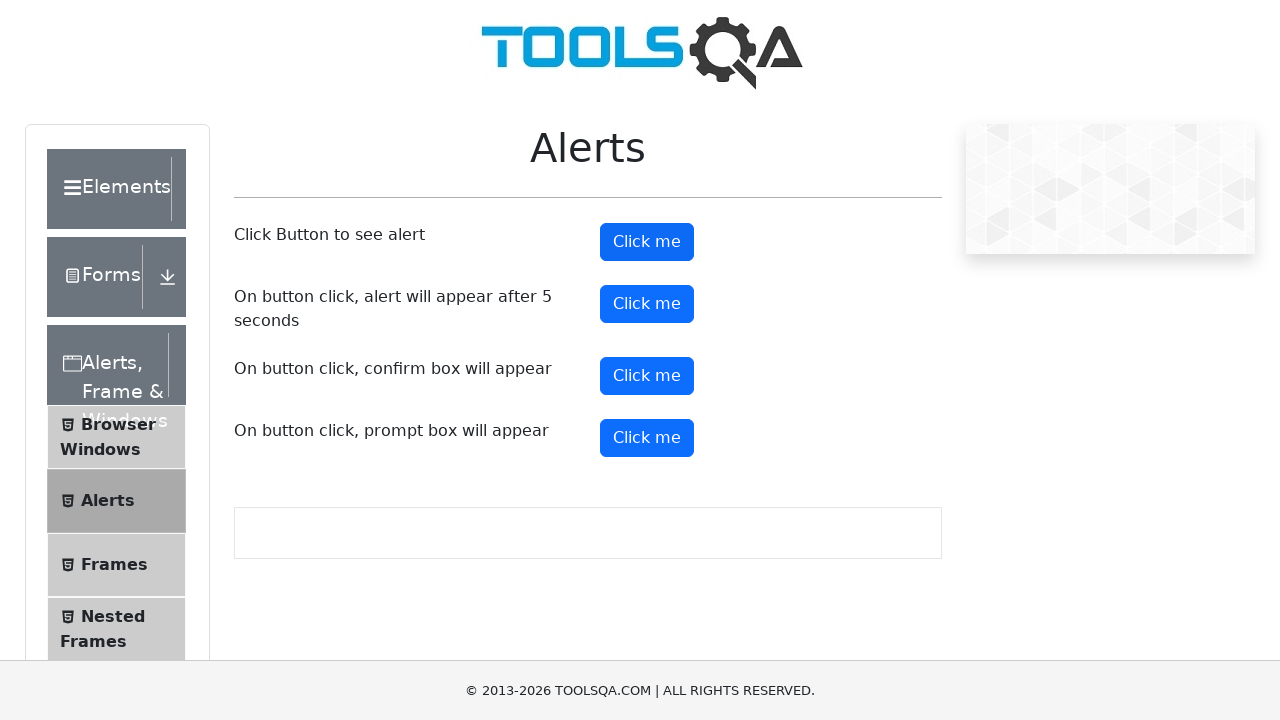

Set up dialog handler to accept alert
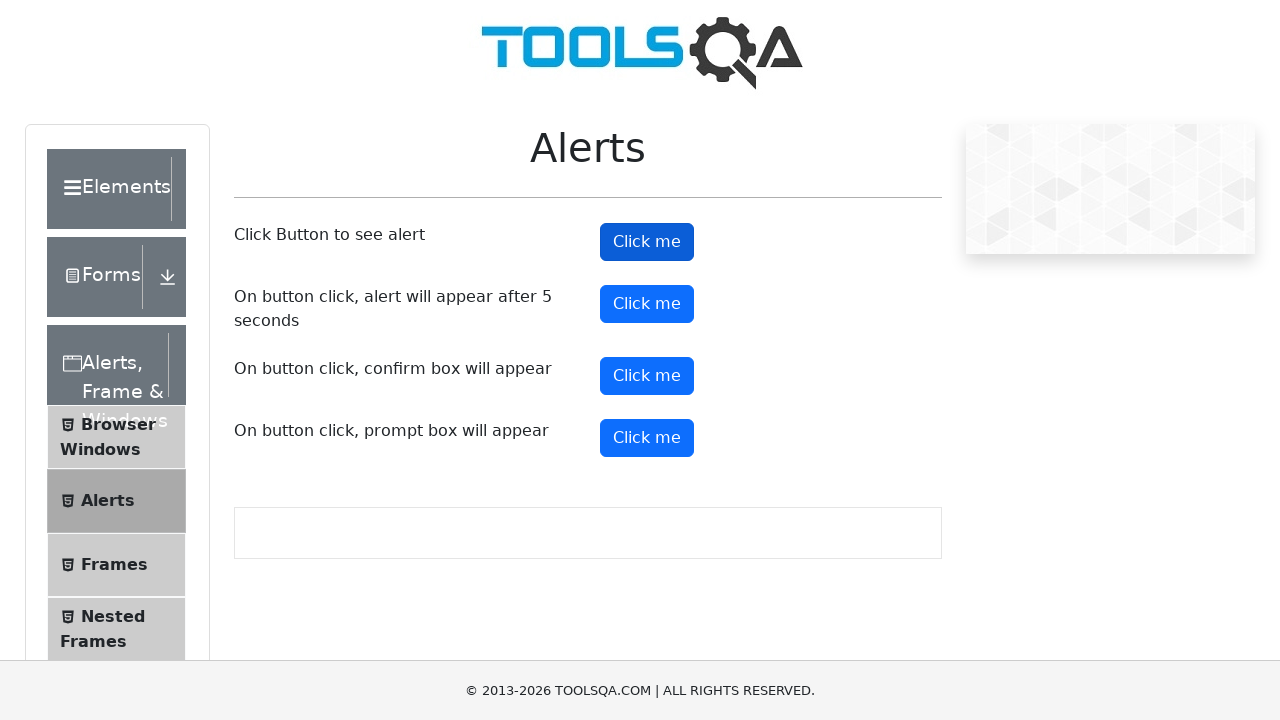

Clicked confirm button to trigger confirmation dialog at (647, 376) on #confirmButton
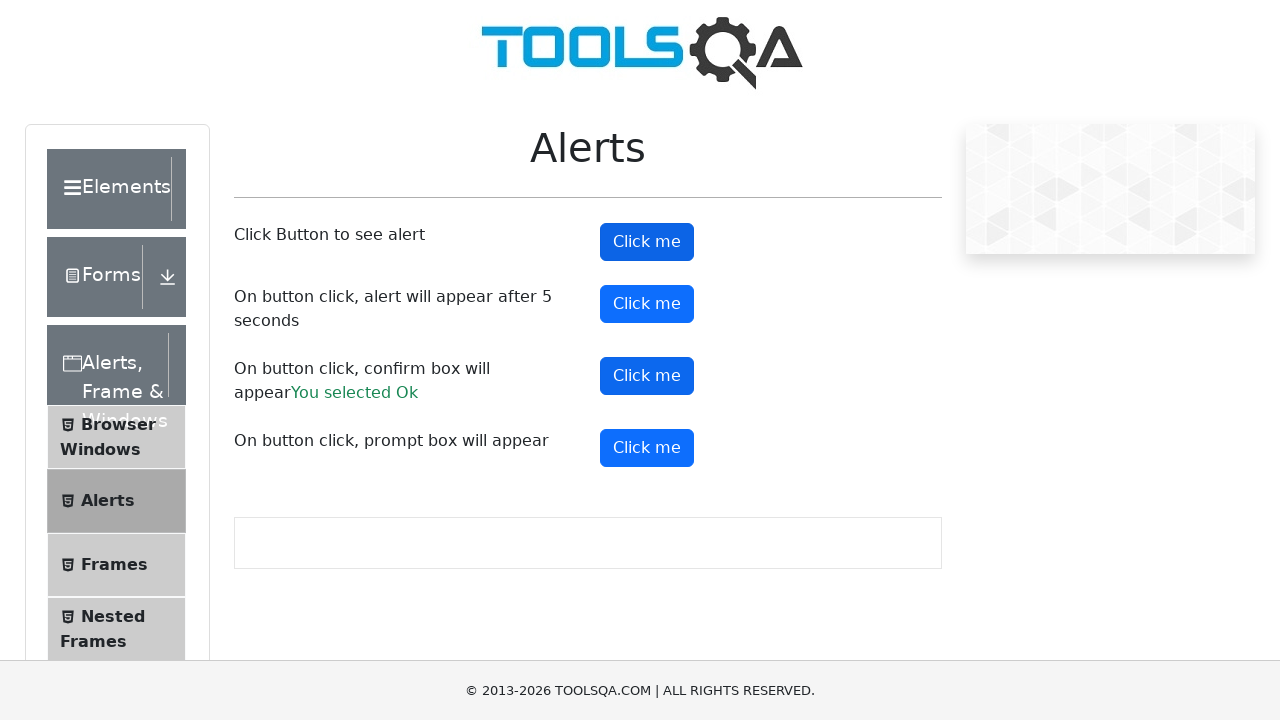

Set up dialog handler to dismiss confirmation dialog
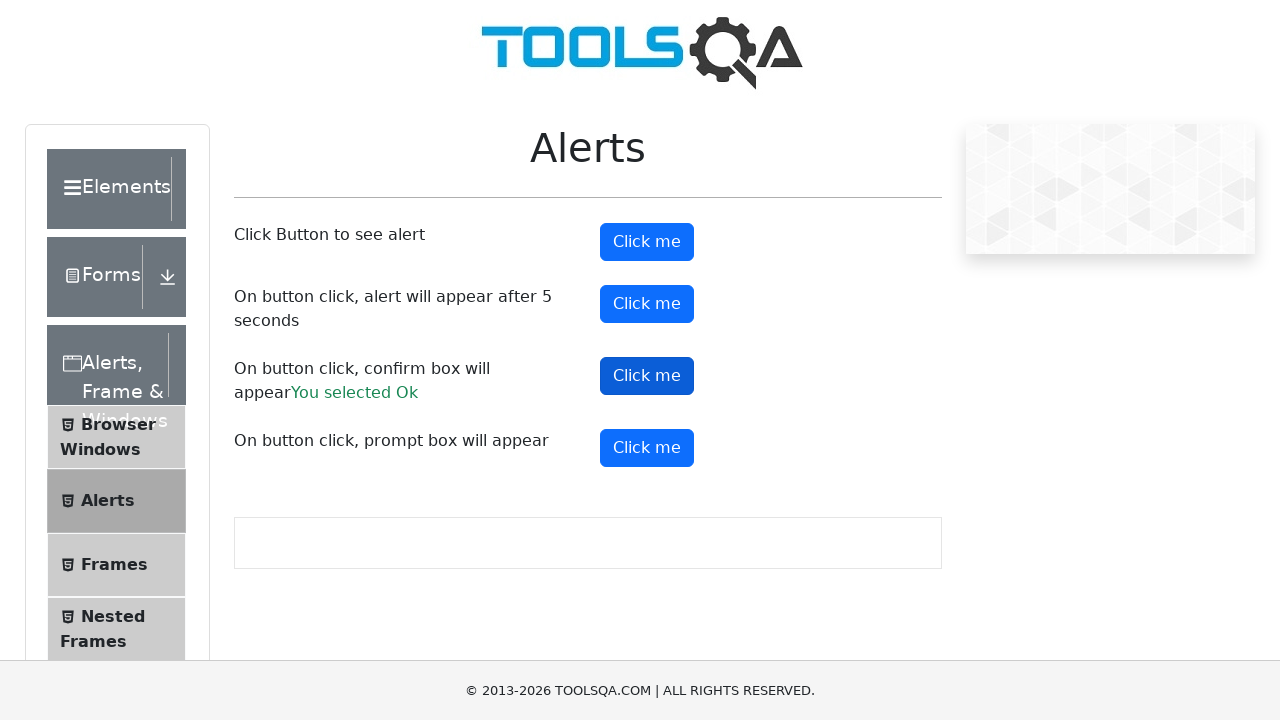

Set up dialog handler to accept prompt with text input
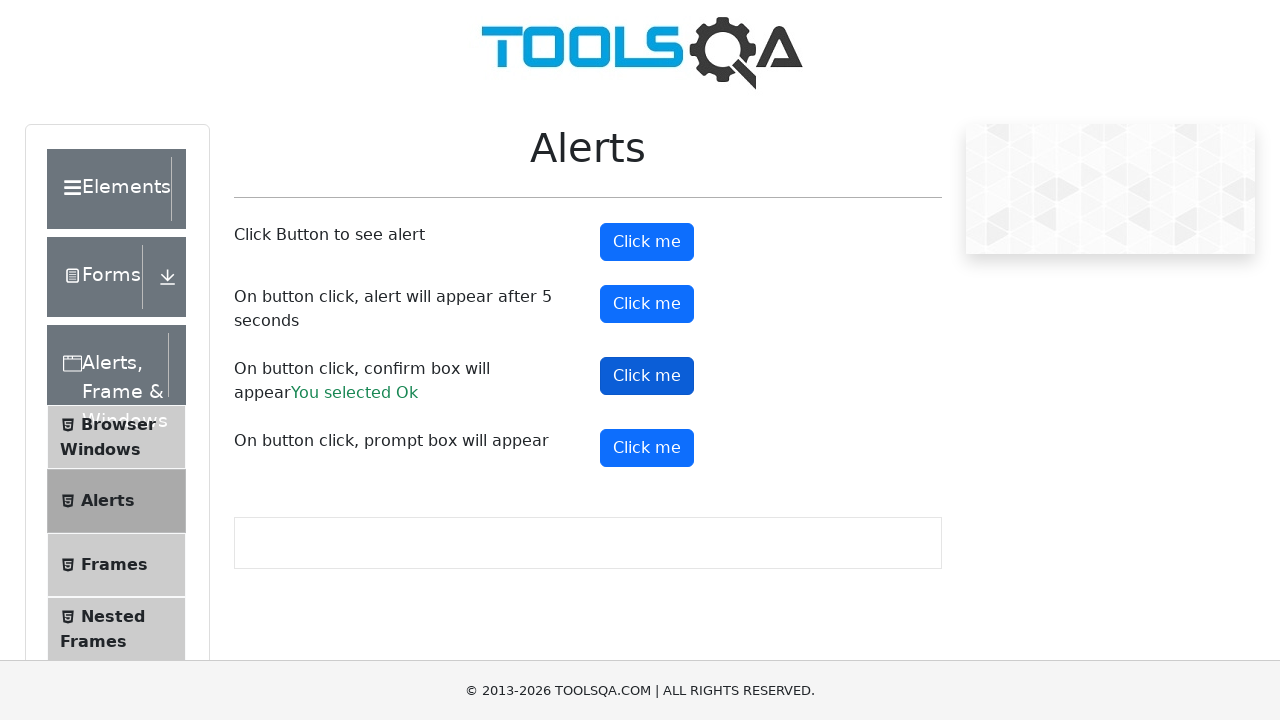

Clicked prompt button to trigger prompt dialog with text 'Abdus shakur' at (647, 448) on #promtButton
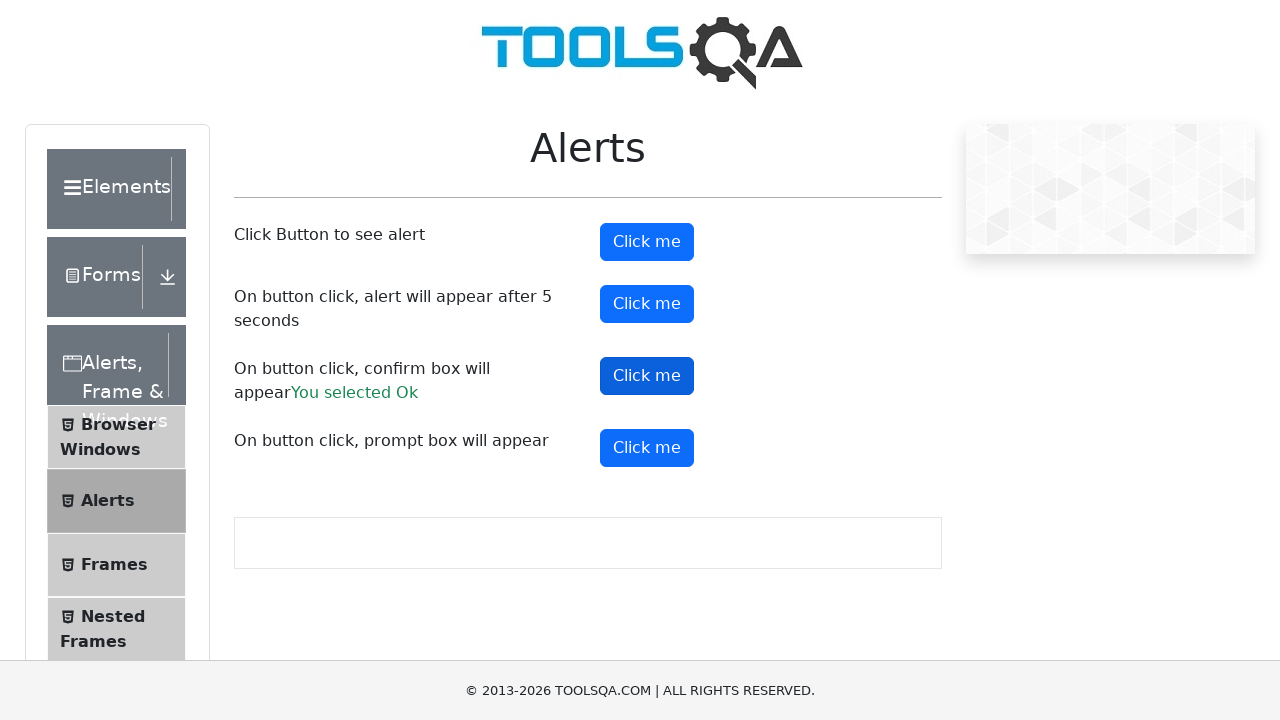

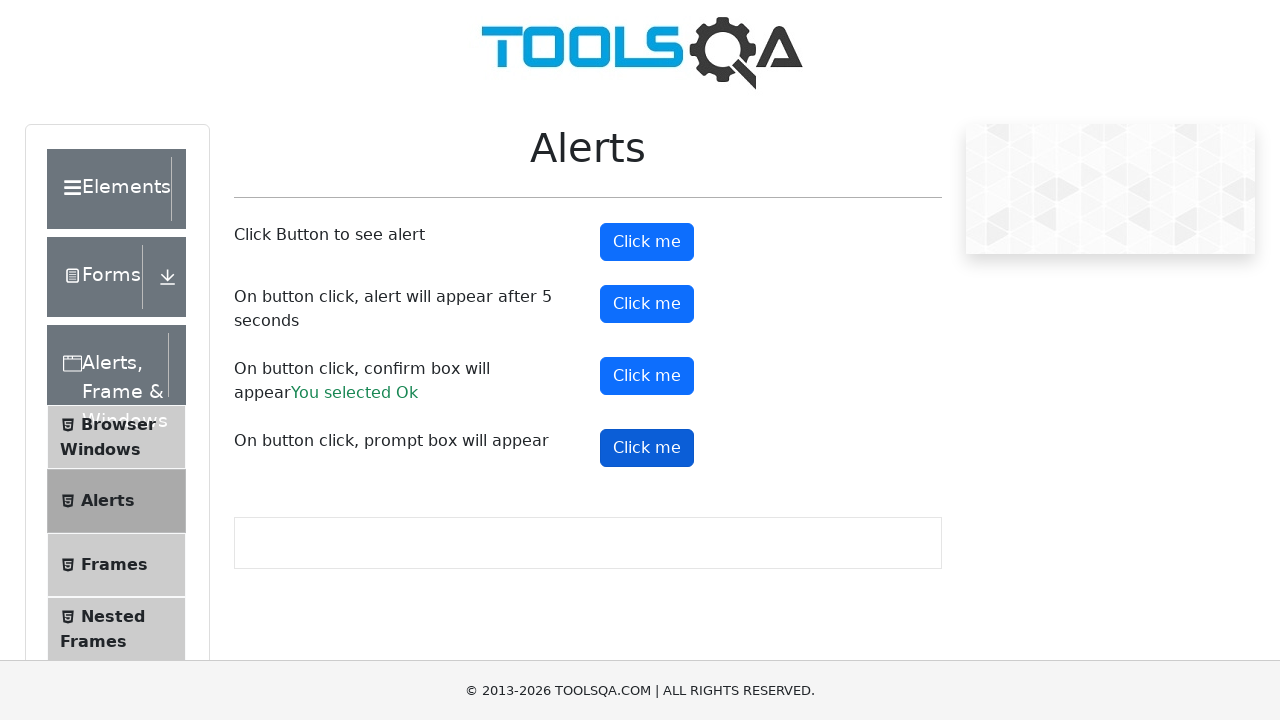